Tests jQuery UI selectable widget by clicking on different items and verifying their selection state

Starting URL: https://jqueryui.com/selectable/

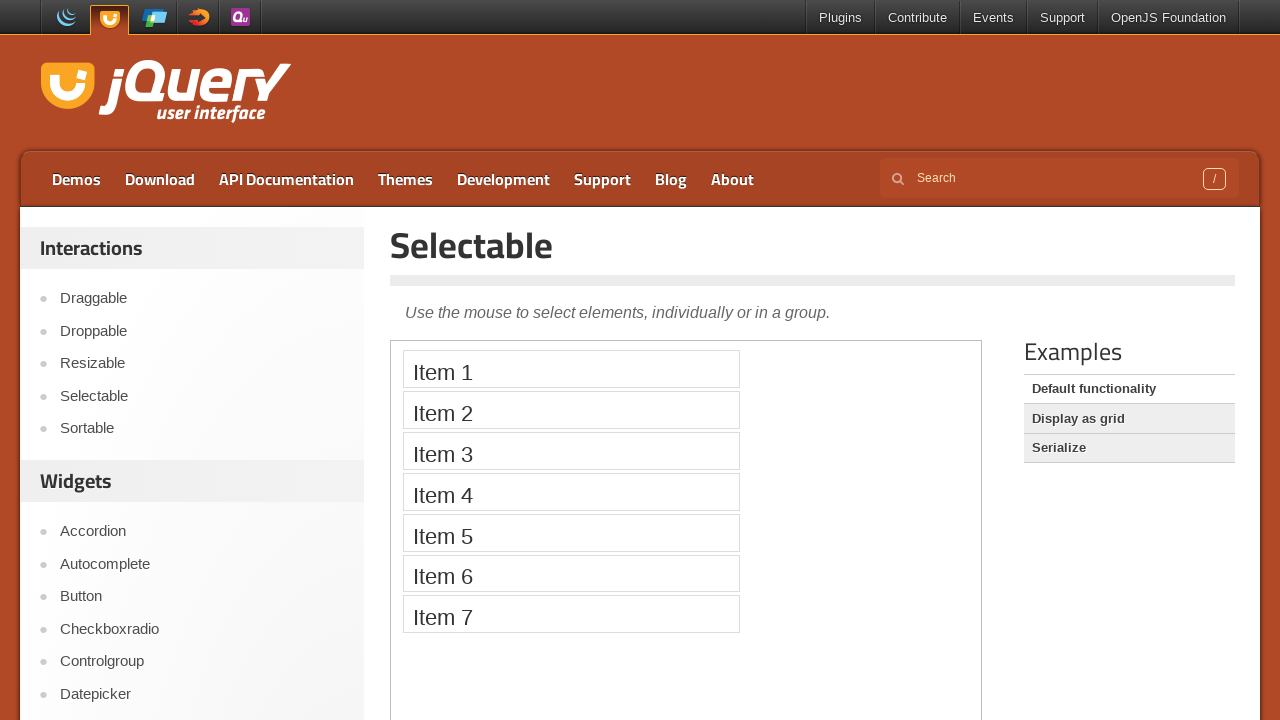

Clicked on Item 4 in the jQuery UI selectable widget at (571, 492) on iframe >> nth=0 >> internal:control=enter-frame >> #selectable li:nth-child(4)
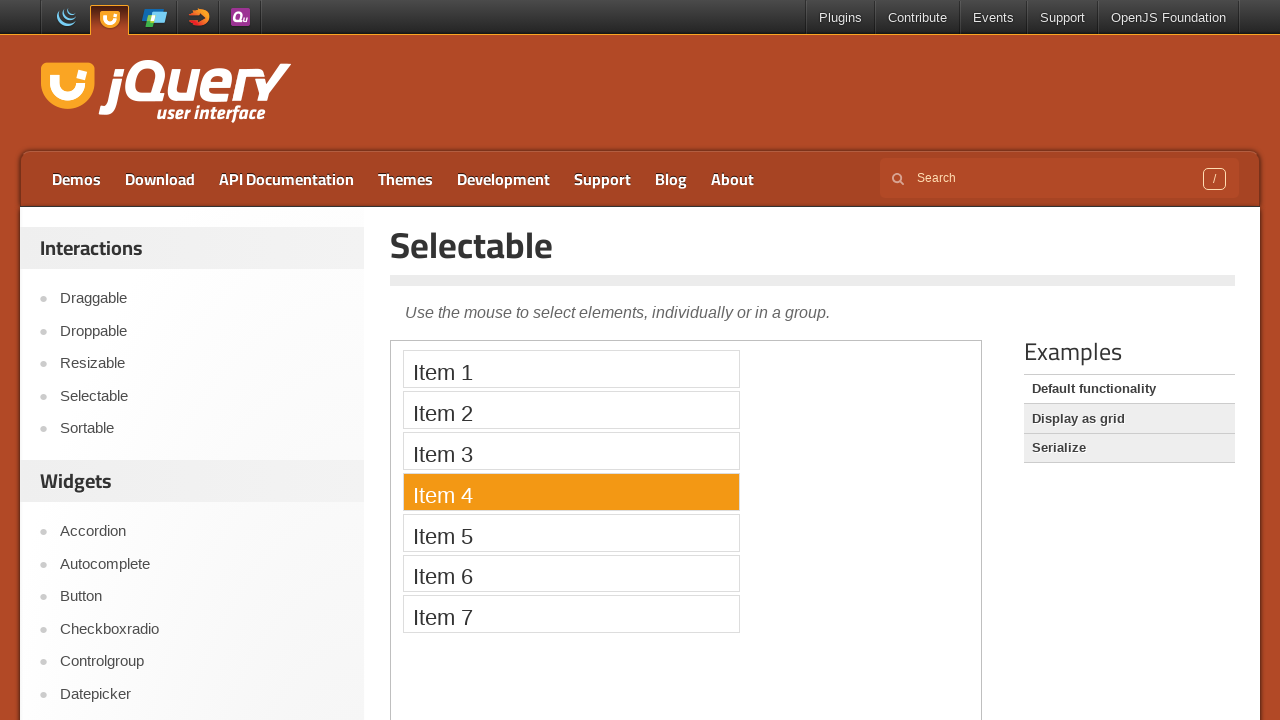

Retrieved class attribute of Item 4
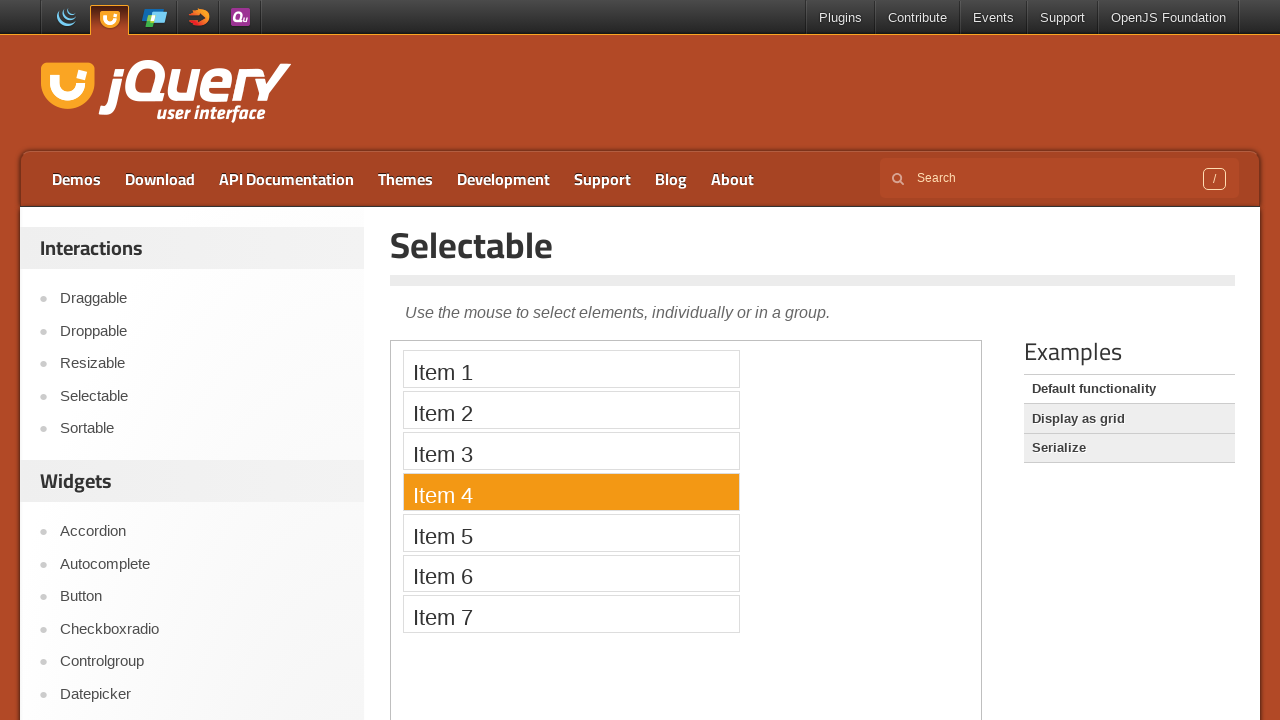

Verified that Item 4 has the 'selected' class
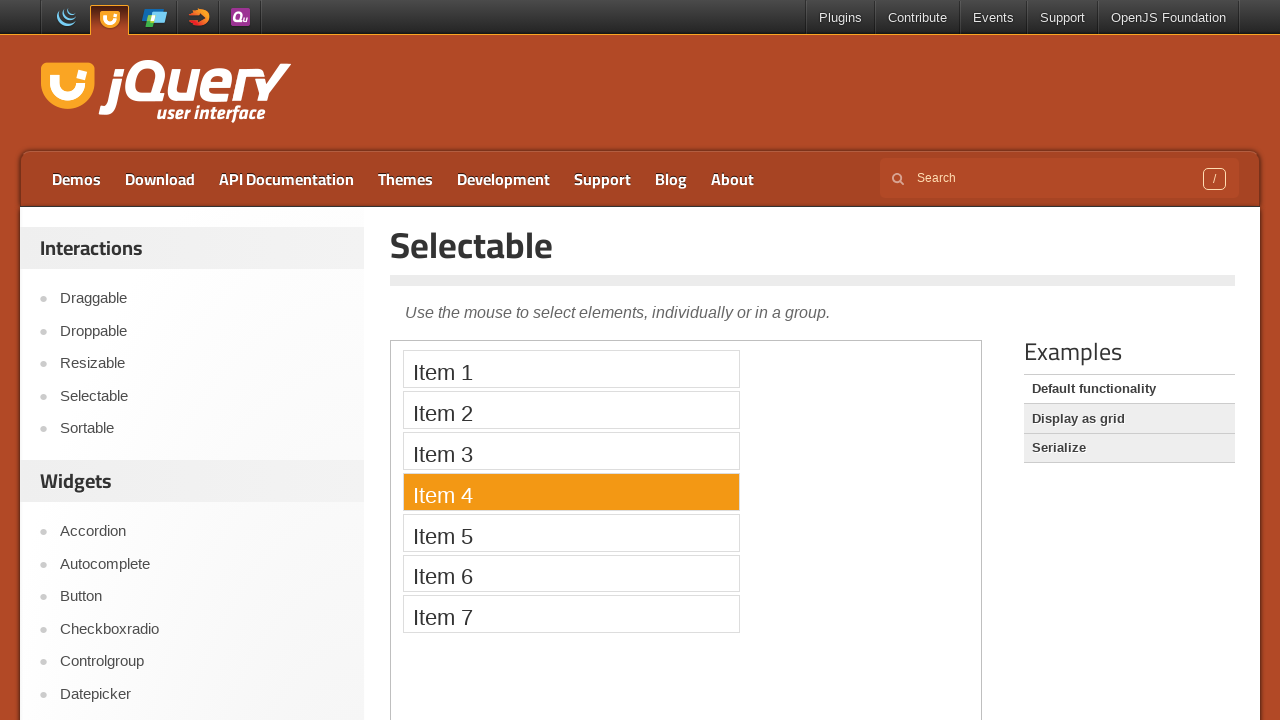

Clicked on Item 7 in the jQuery UI selectable widget at (571, 614) on iframe >> nth=0 >> internal:control=enter-frame >> #selectable li:nth-child(7)
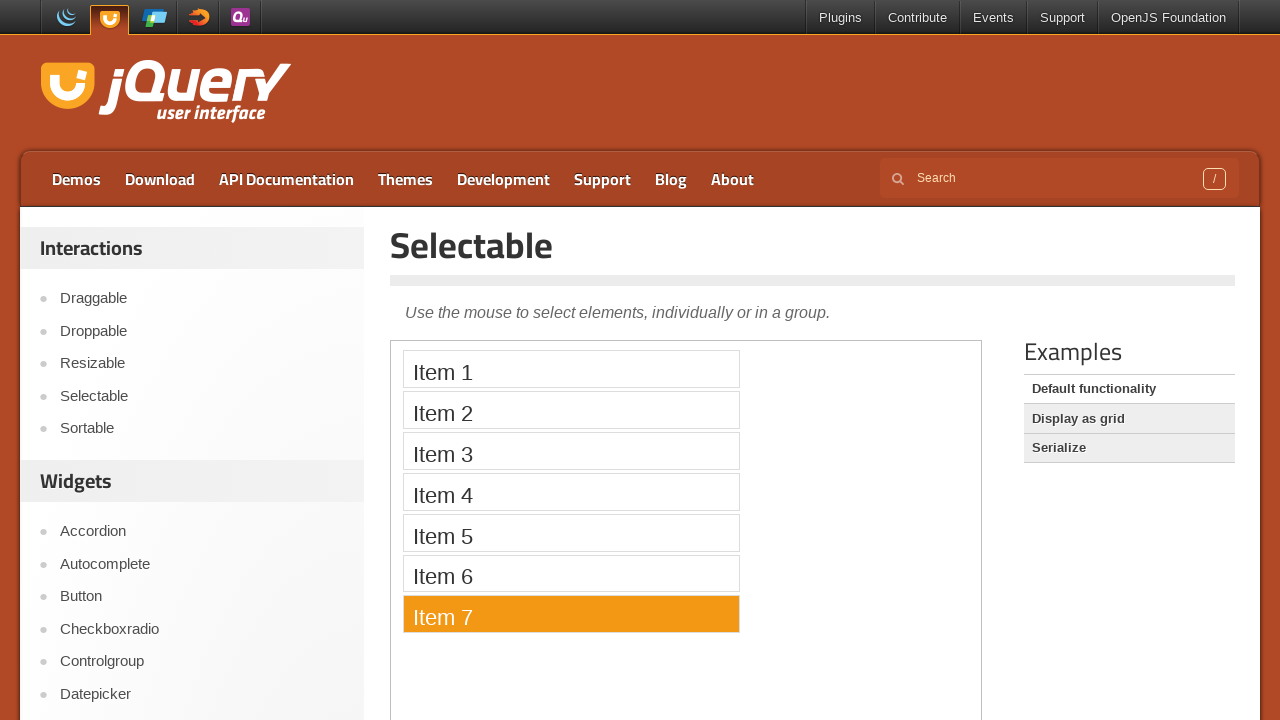

Retrieved class attribute of Item 4 after clicking Item 7
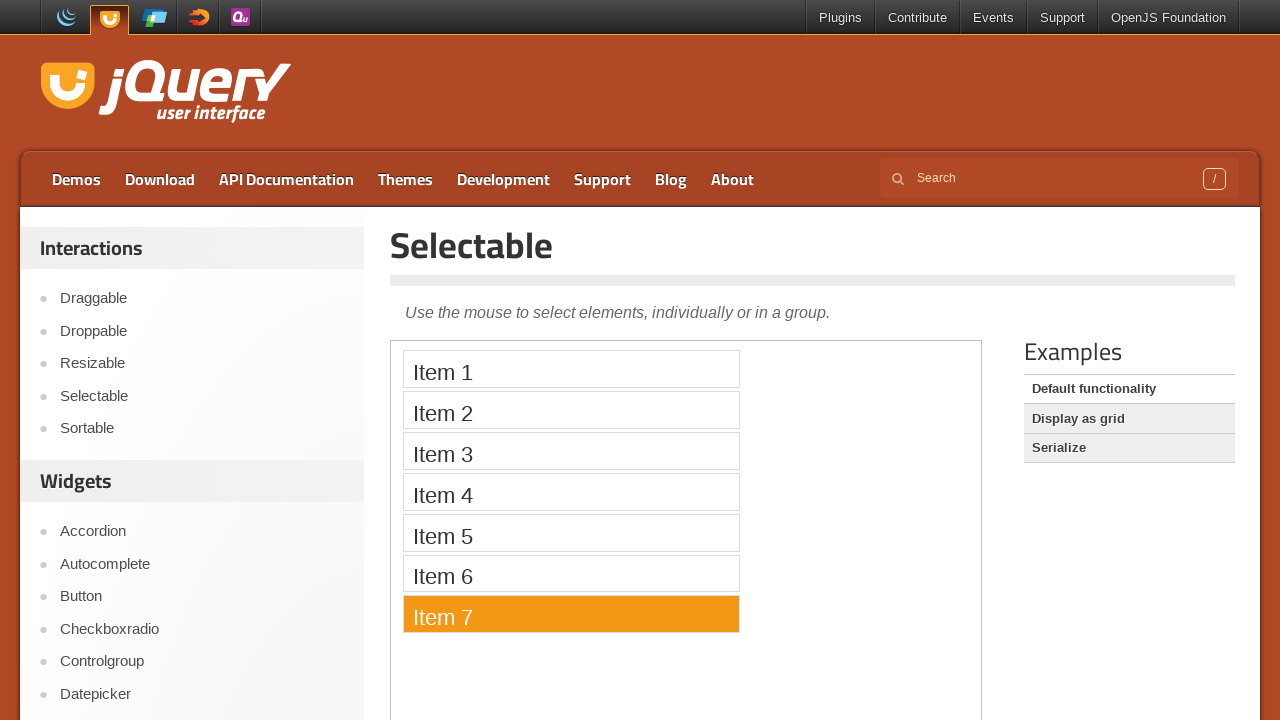

Verified that Item 4 no longer has the 'selected' class
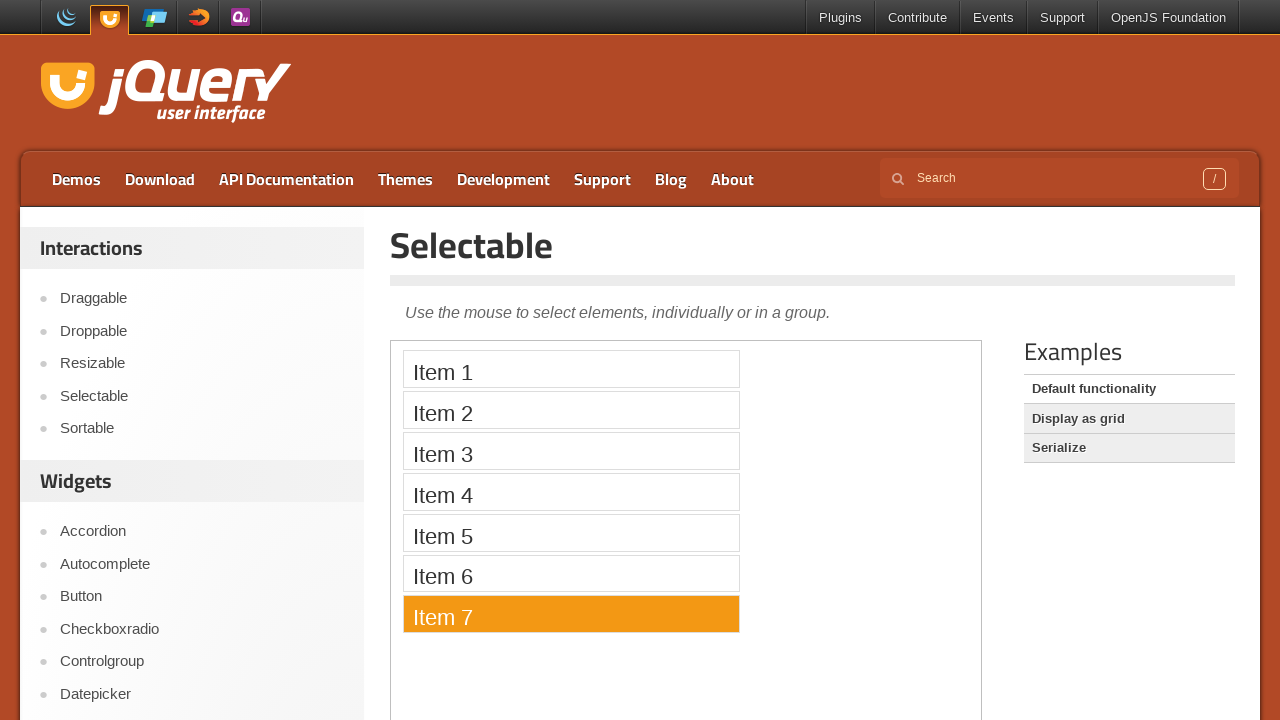

Retrieved class attribute of Item 7
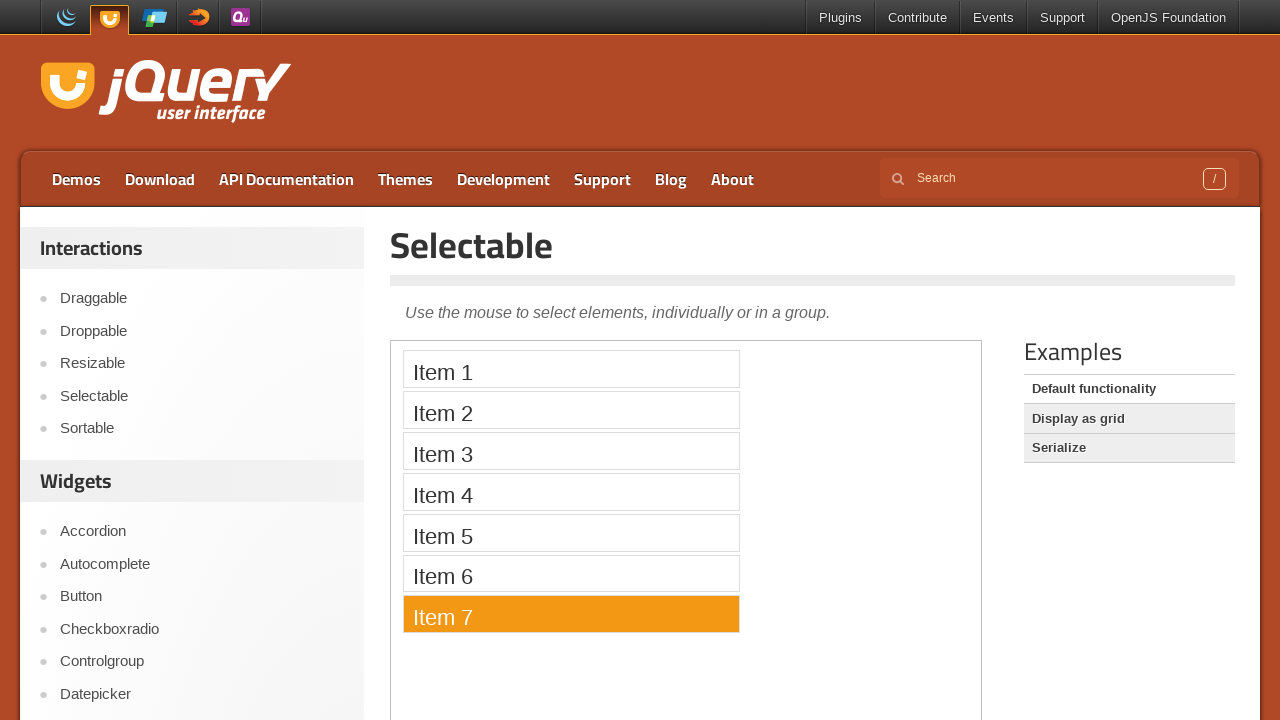

Verified that Item 7 has the 'selected' class
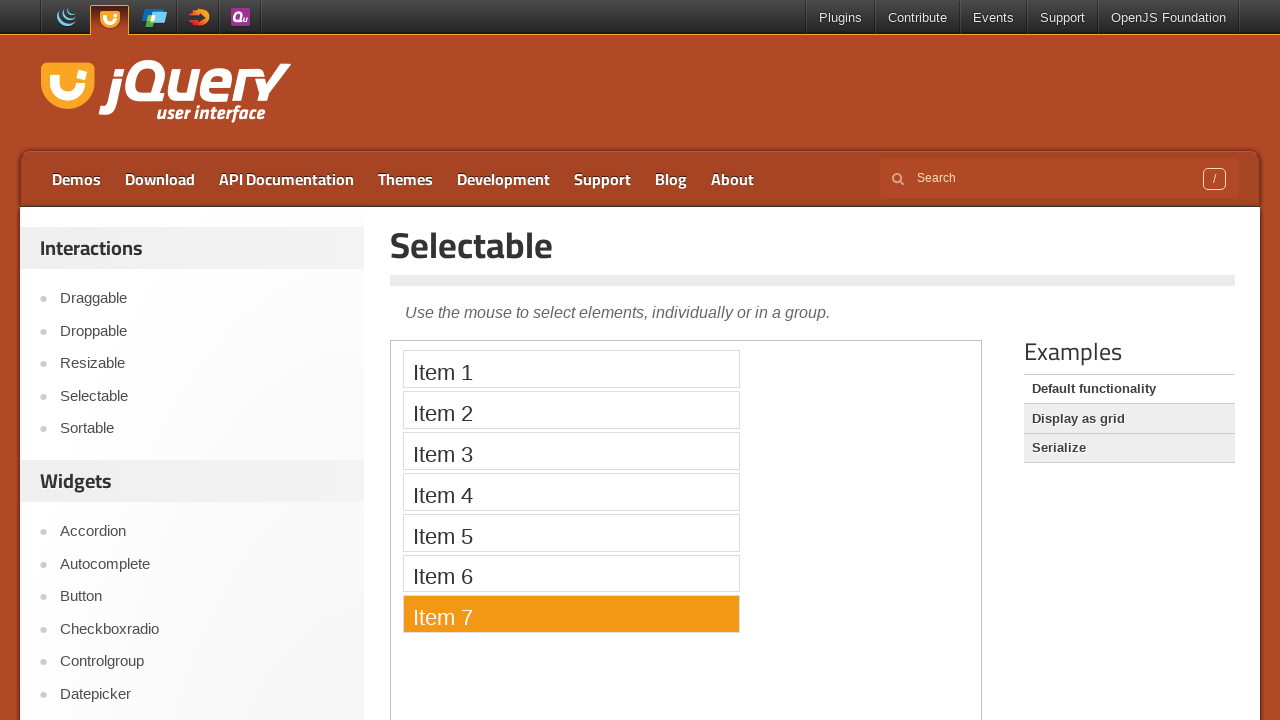

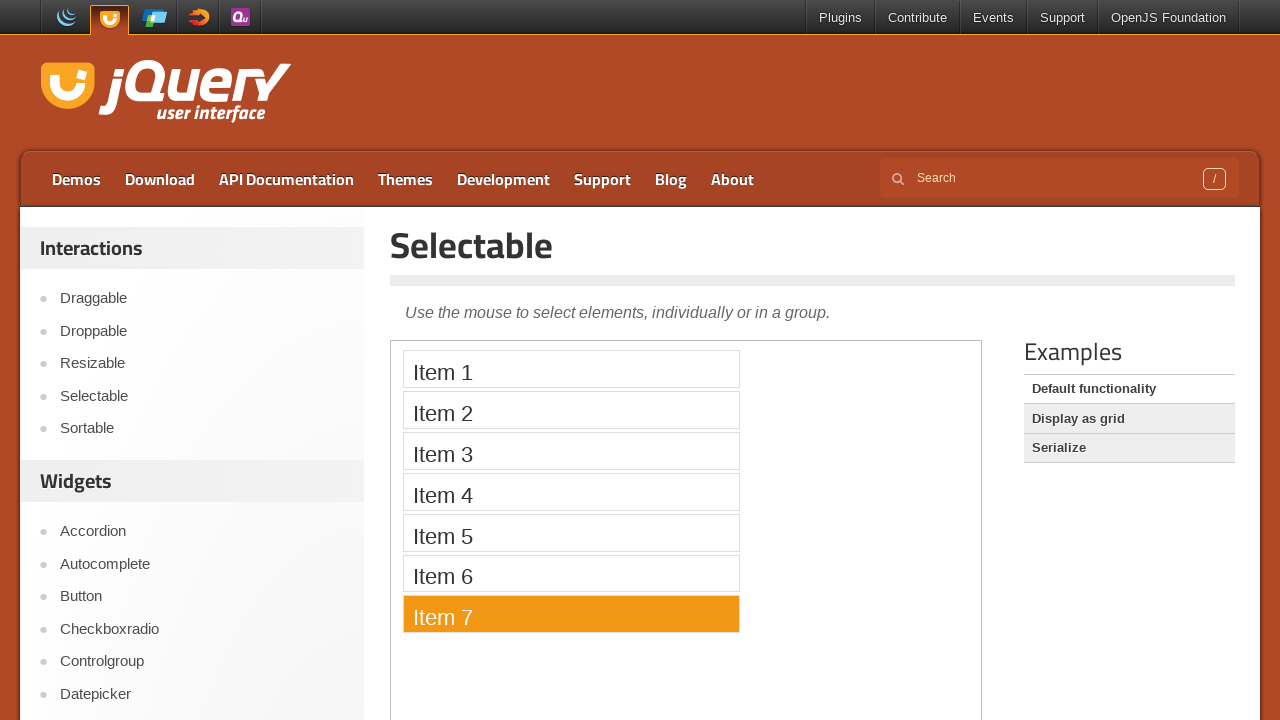